Tests setting a date value in the calendar input field on RedBus booking site using JavaScript execution to directly set the input value

Starting URL: https://www.redbus.com/

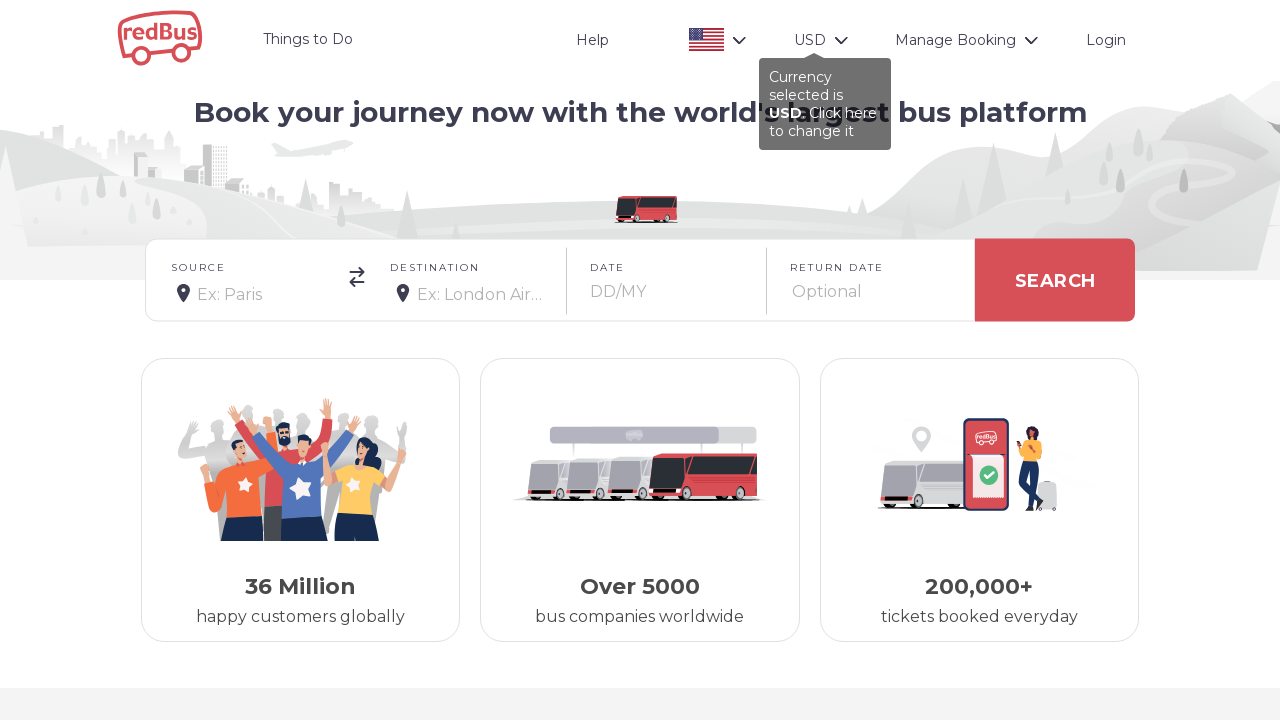

Set calendar date value to 11/12/2024 using JavaScript execution on onward_cal input field
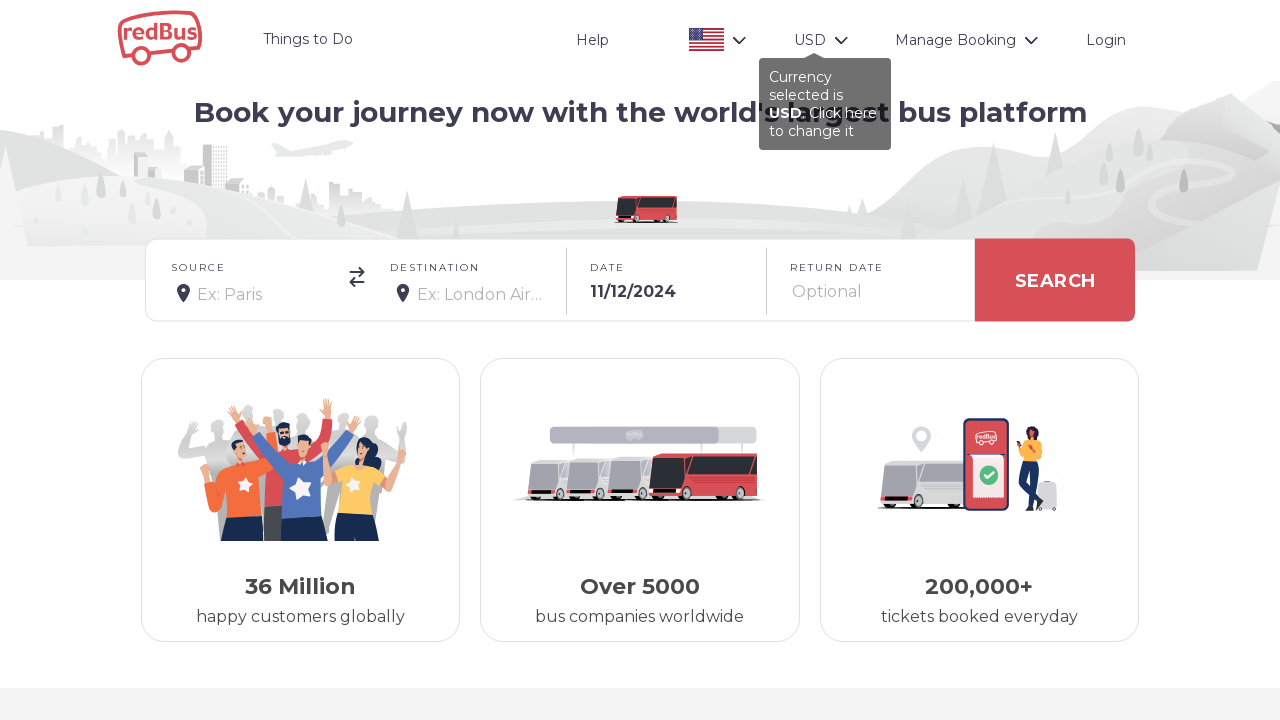

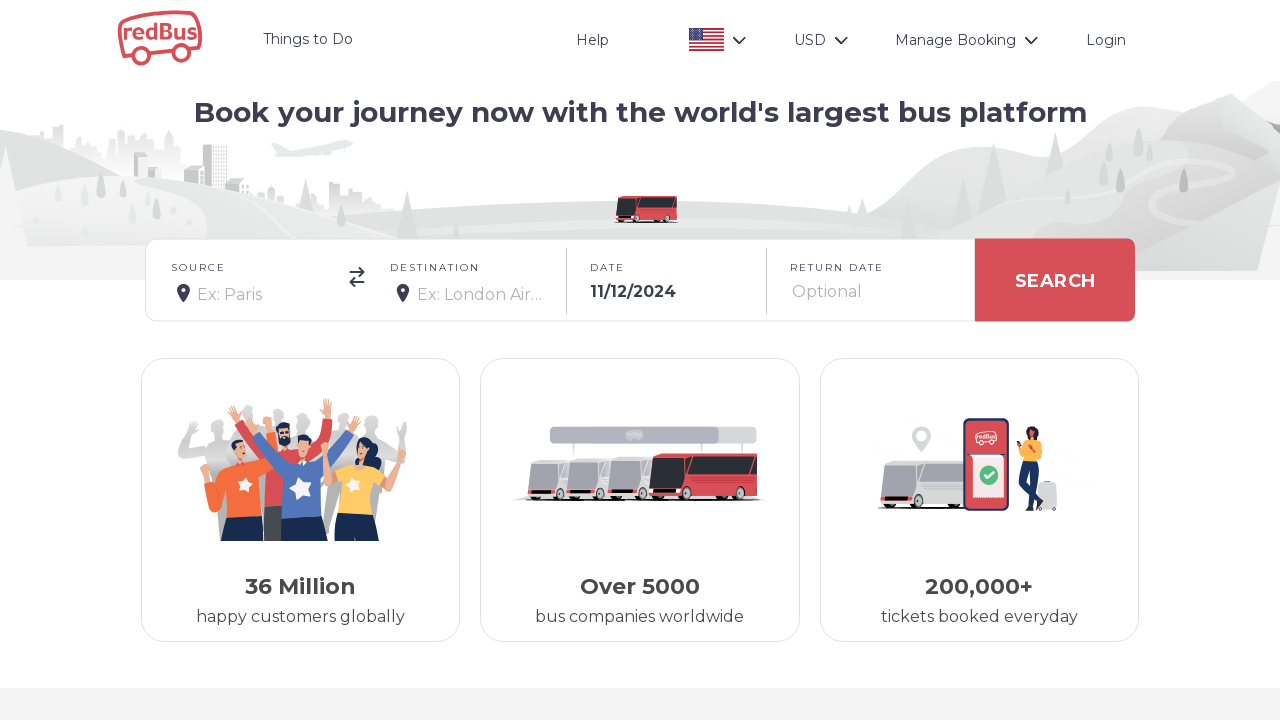